Navigates to Rutgers University Schedule of Classes page and clicks on a dropdown/filtering select widget

Starting URL: http://sis.rutgers.edu/soc/#subjects?semester=92019&campus=NB&level=U

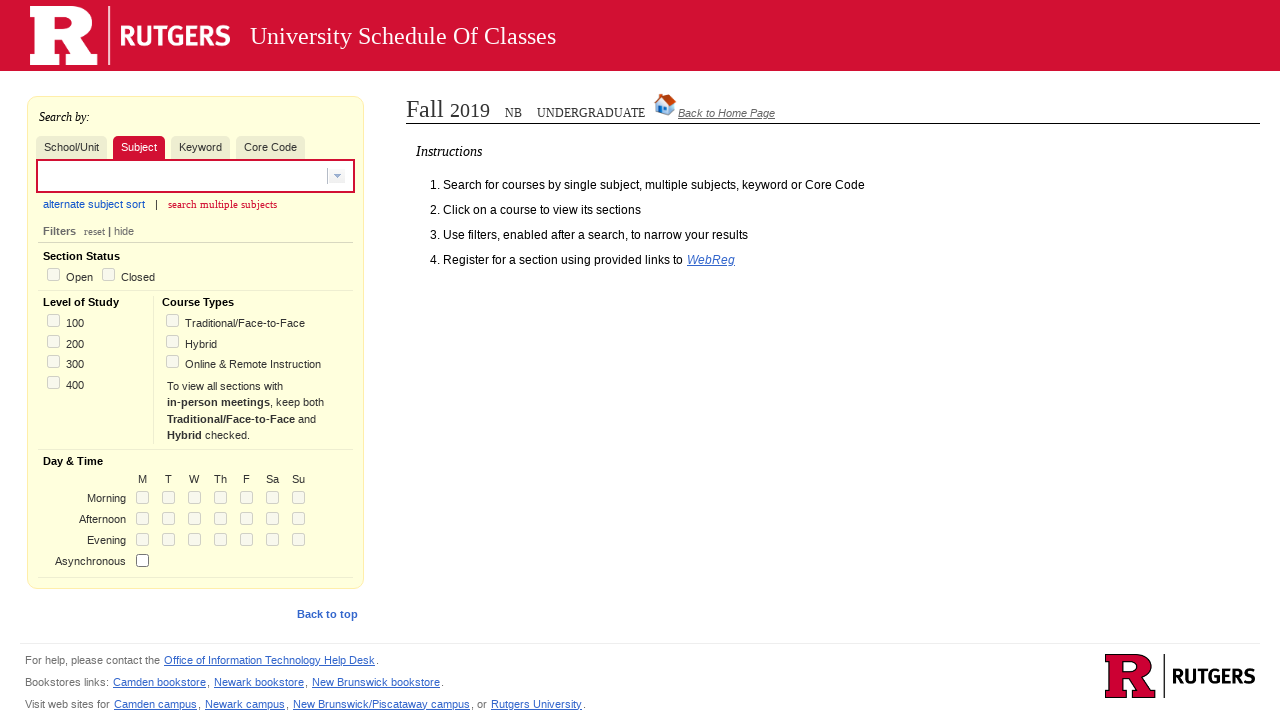

Waited for the filtering select dropdown widget to load
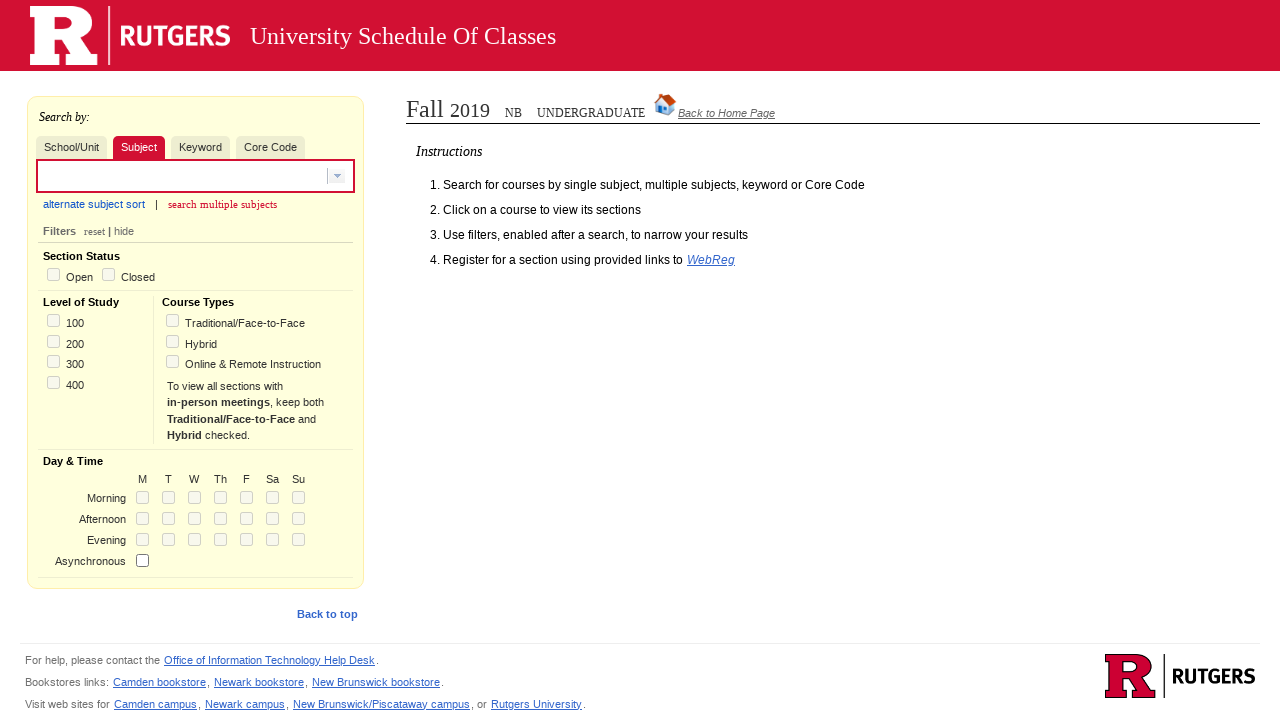

Clicked on the filtering select dropdown input to open it at (337, 176) on #widget_dijit_form_FilteringSelect_0 div:first-child input
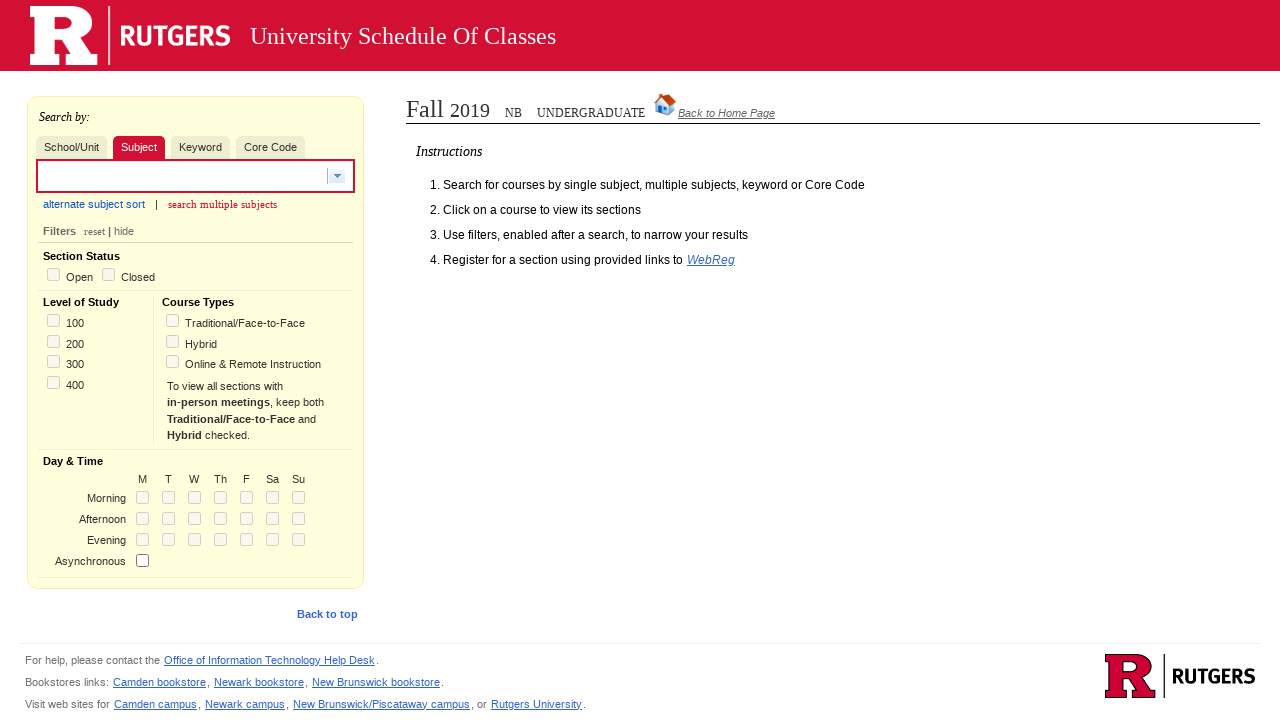

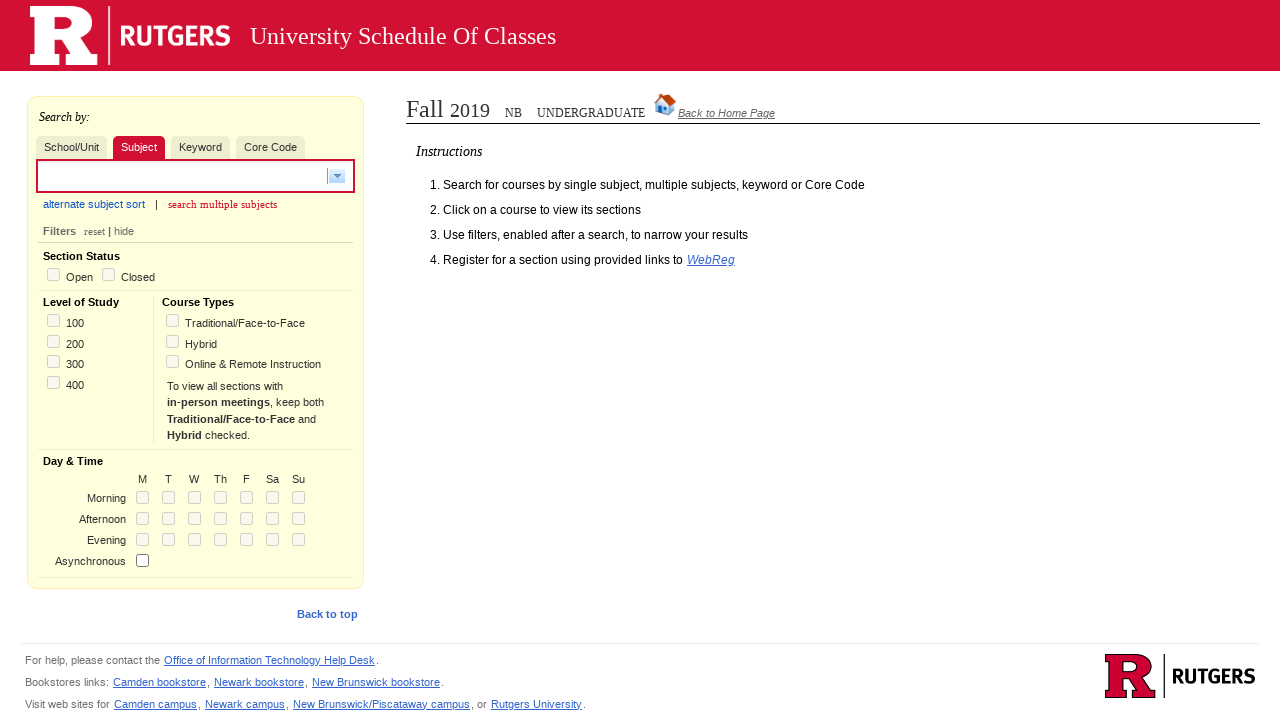